Tests opening a new browser tab by navigating to a page, opening a new tab, navigating to a different page in that tab, and verifying that two tabs exist.

Starting URL: https://the-internet.herokuapp.com/windows

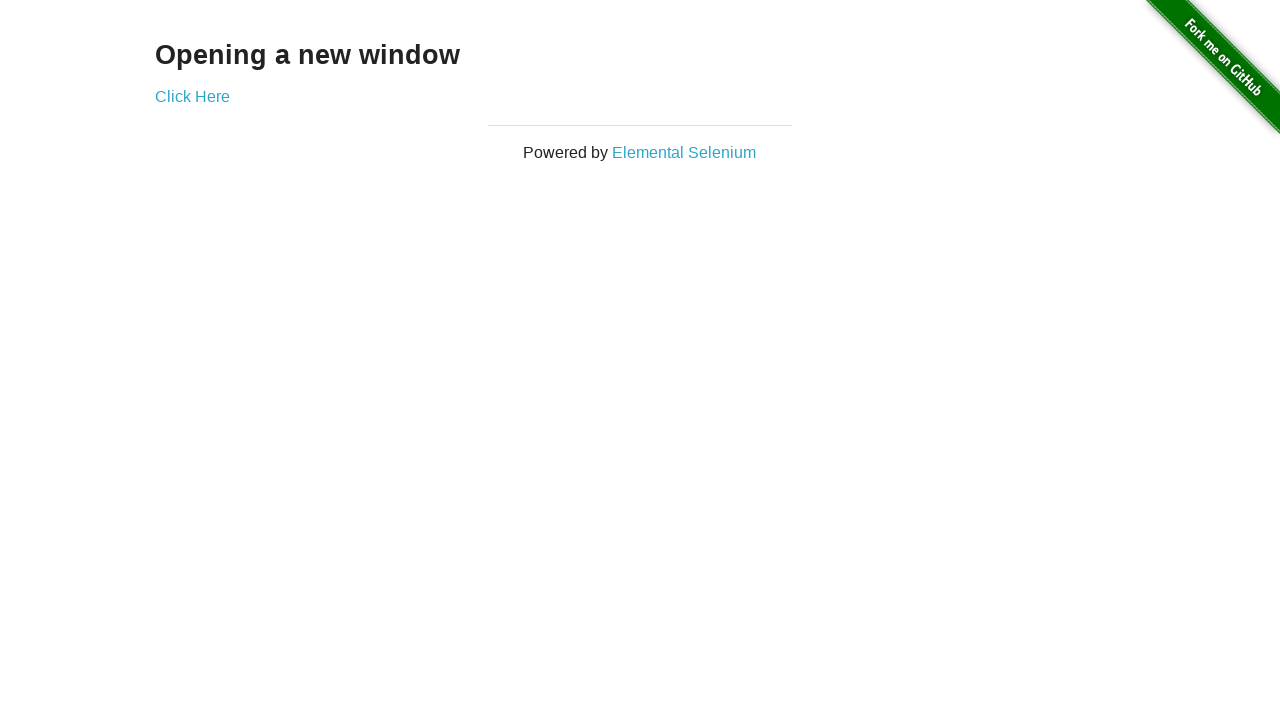

Opened a new browser tab
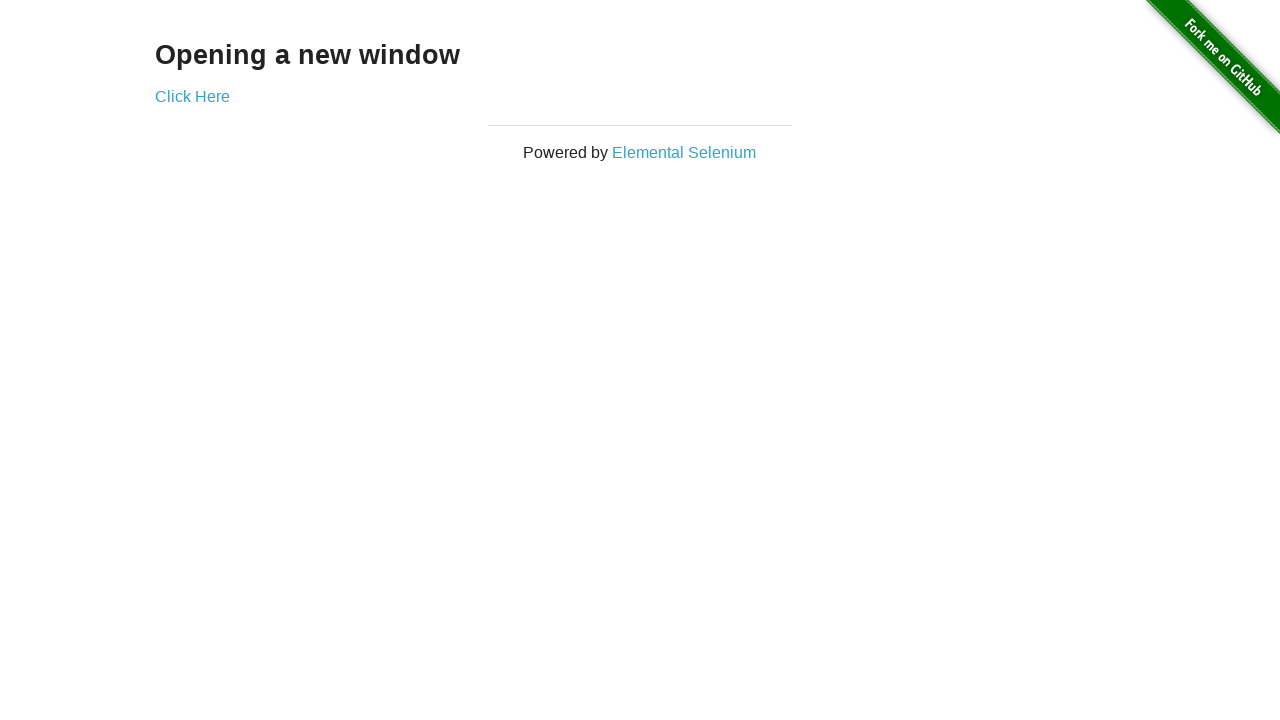

Navigated new tab to typos page
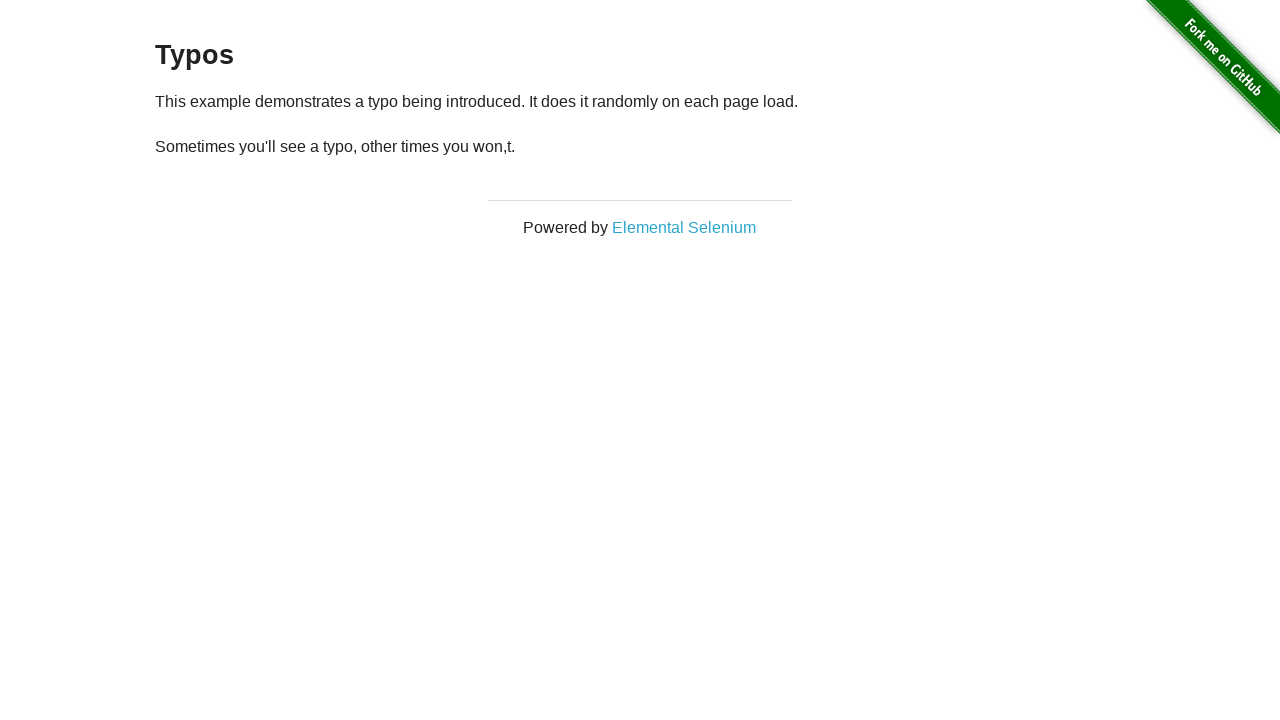

Verified that two tabs exist in the context
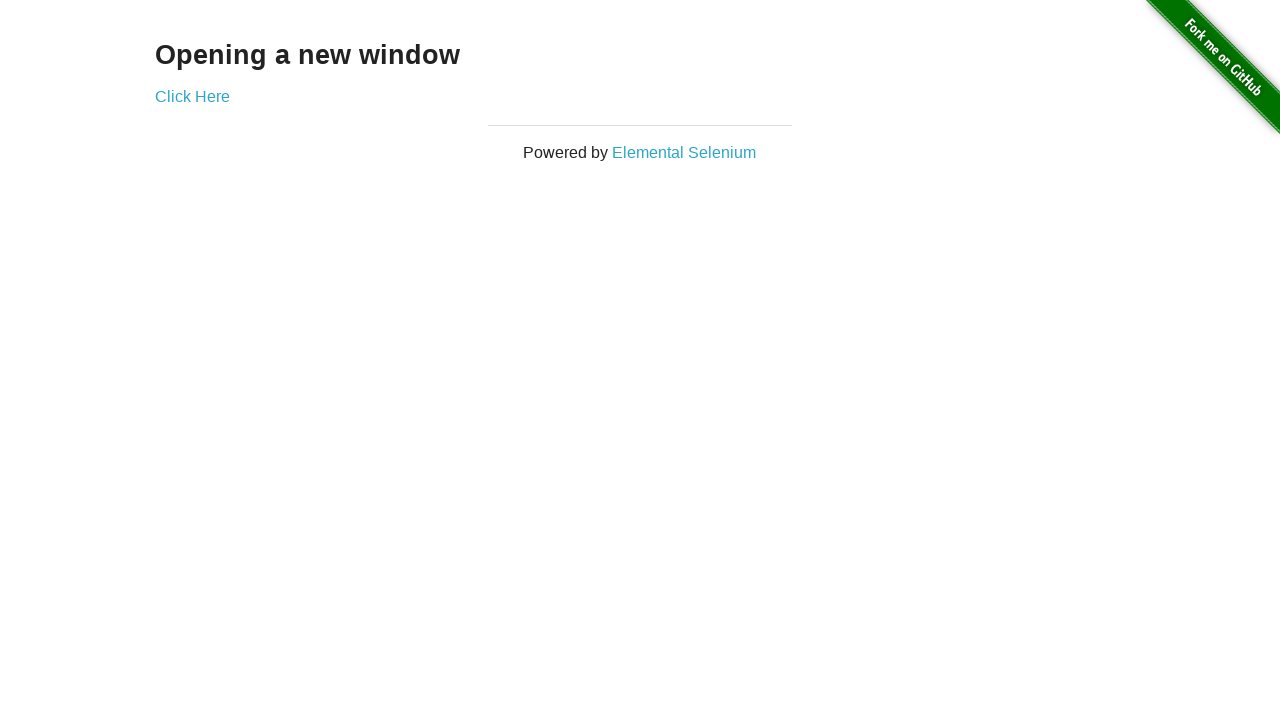

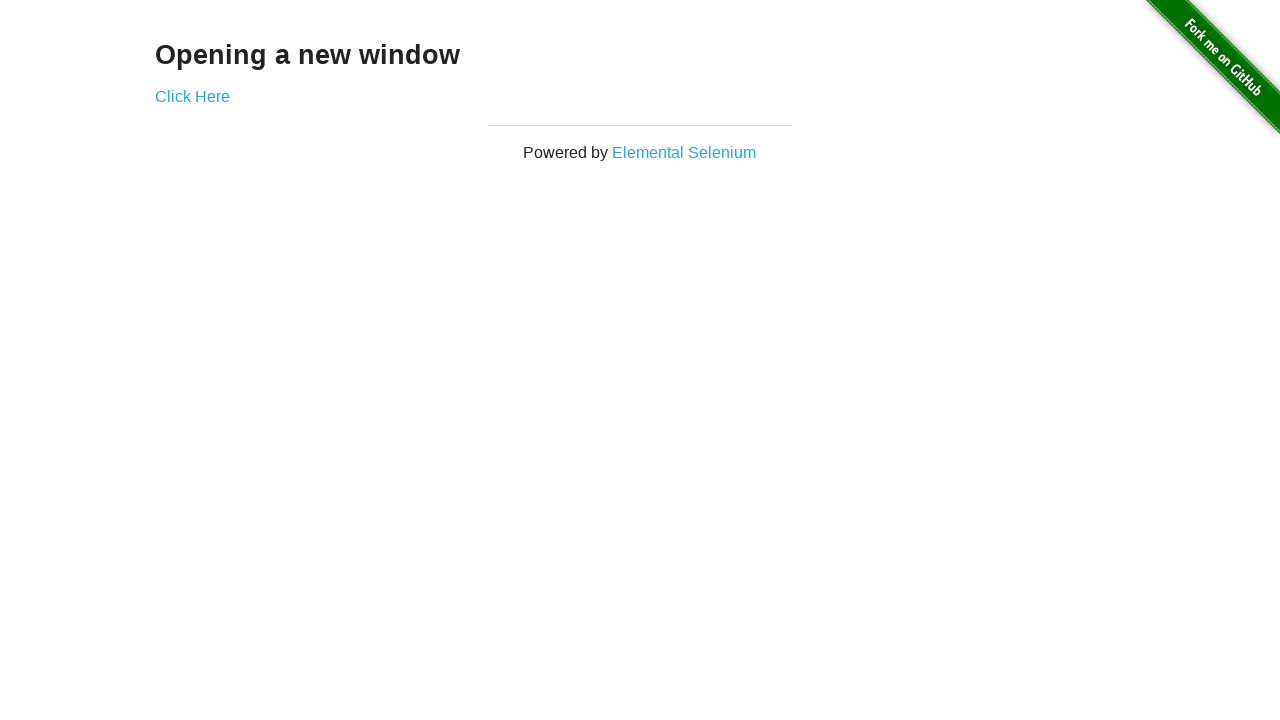